Tests AJAX functionality by clicking on a year link (2015) and waiting for dynamic content to load on a demo scraping site.

Starting URL: https://www.scrapethissite.com/pages/ajax-javascript/

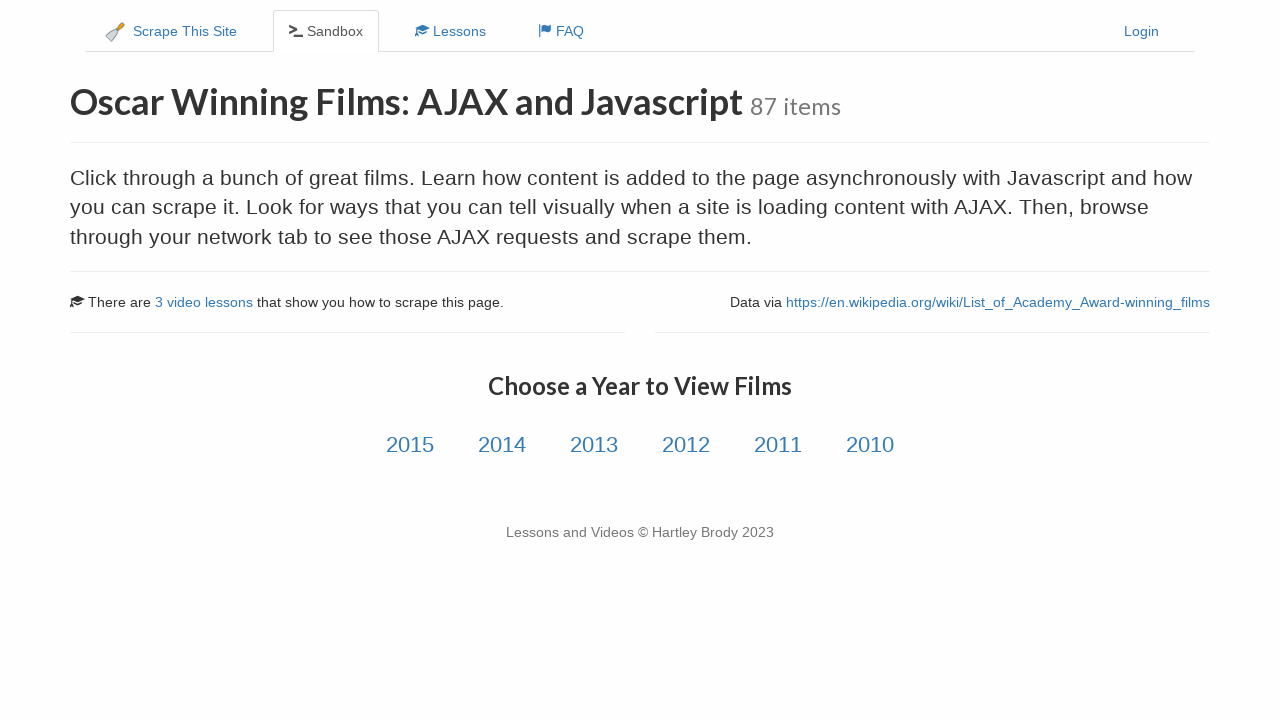

Navigated to AJAX JavaScript demo page
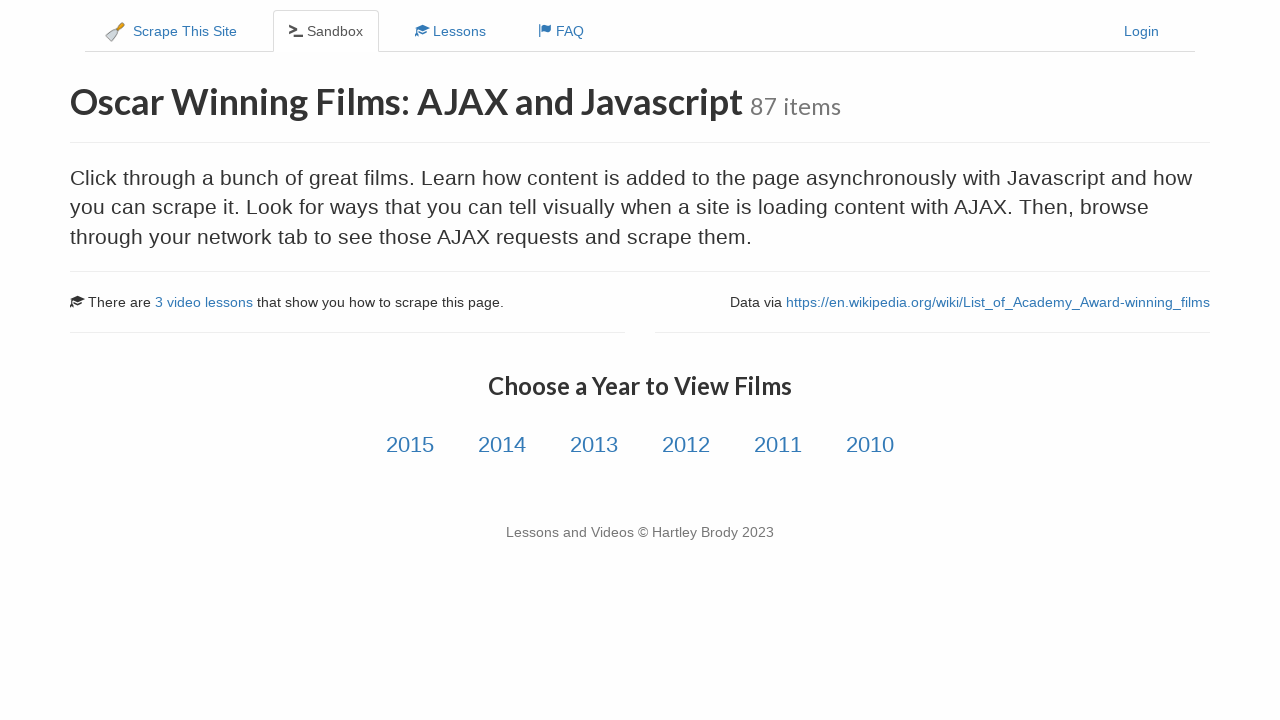

Clicked on 2015 year link at (410, 445) on internal:role=link[name="2015"i]
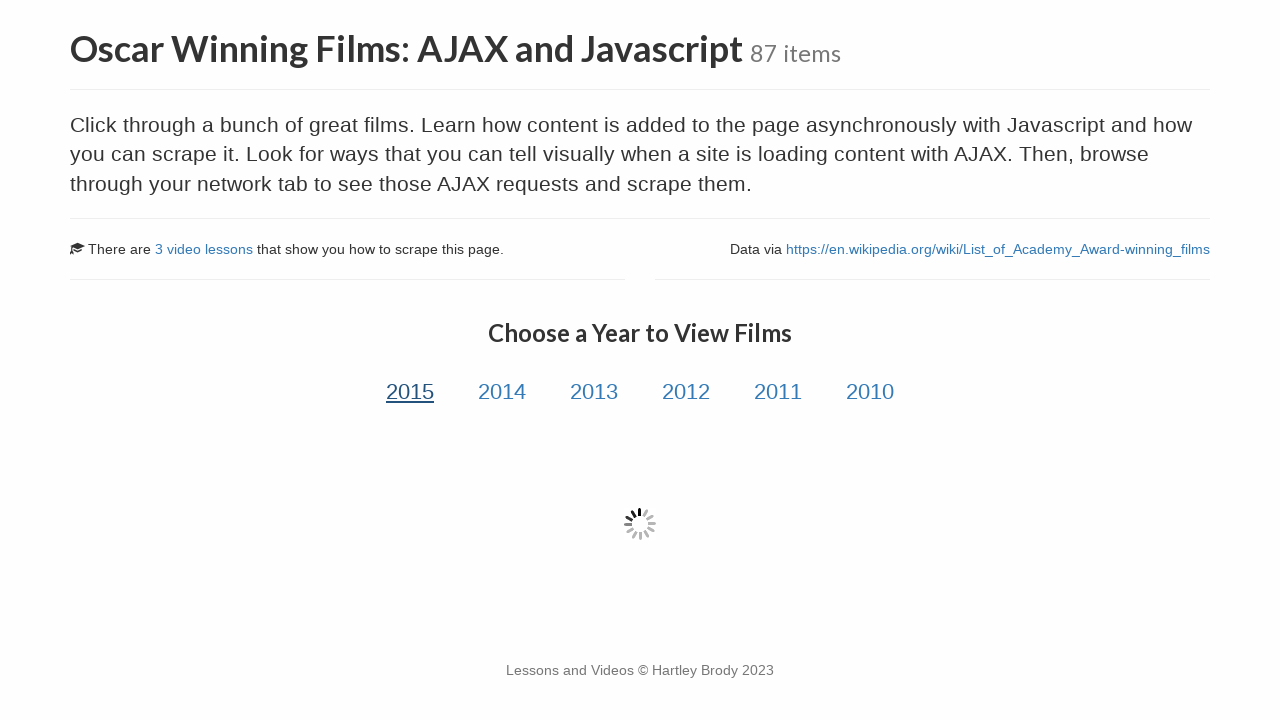

Film titles loaded via AJAX
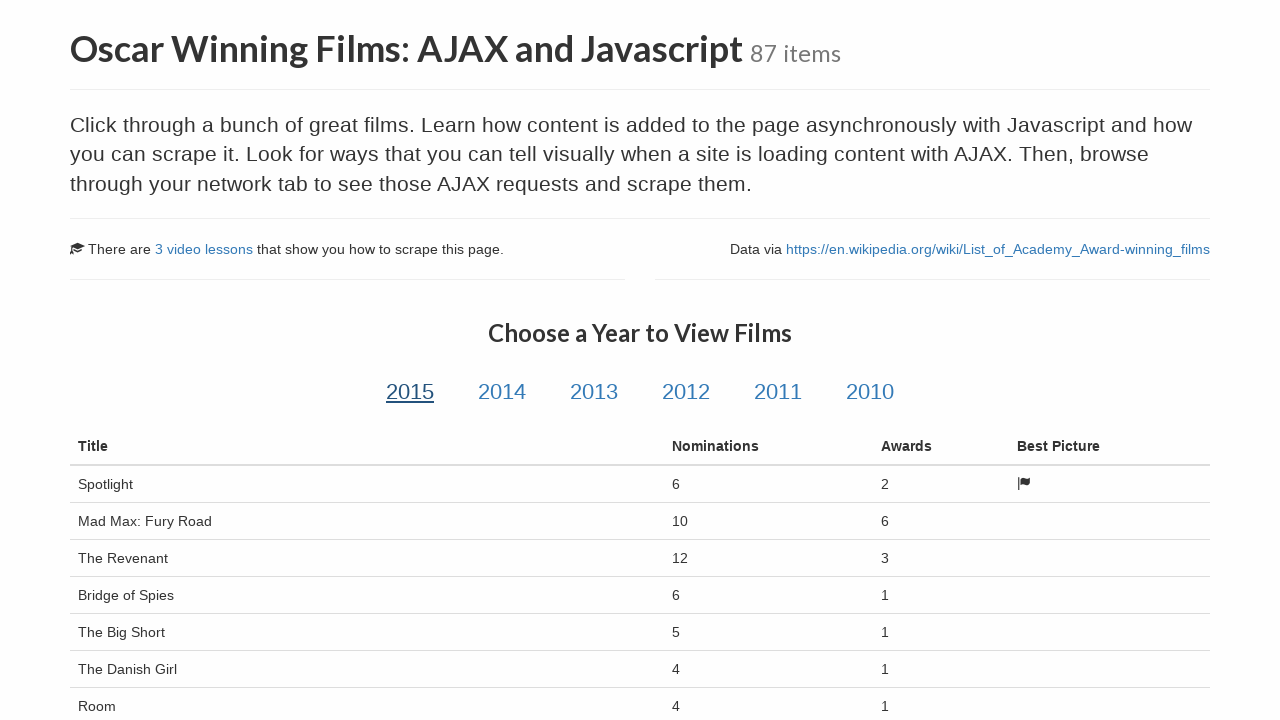

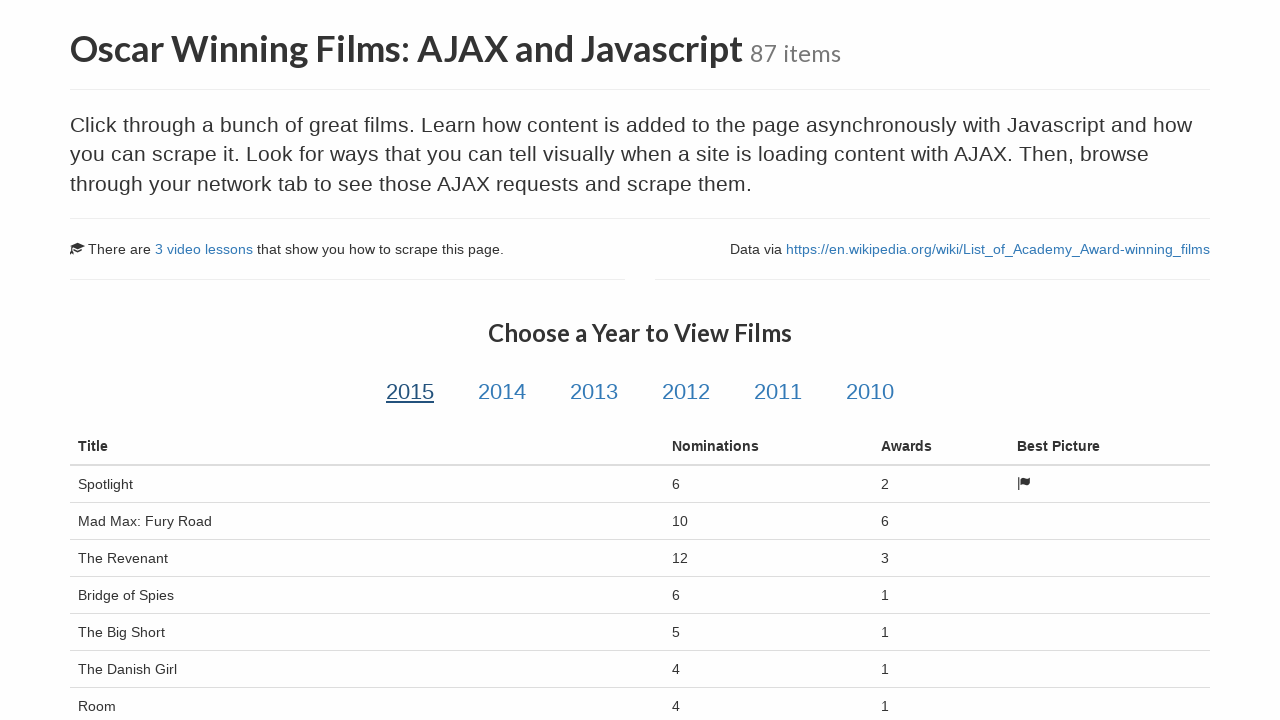